Tests page scrolling functionality by scrolling down 500 pixels and then scrolling back up 500 pixels on the Selenium website

Starting URL: https://www.selenium.dev

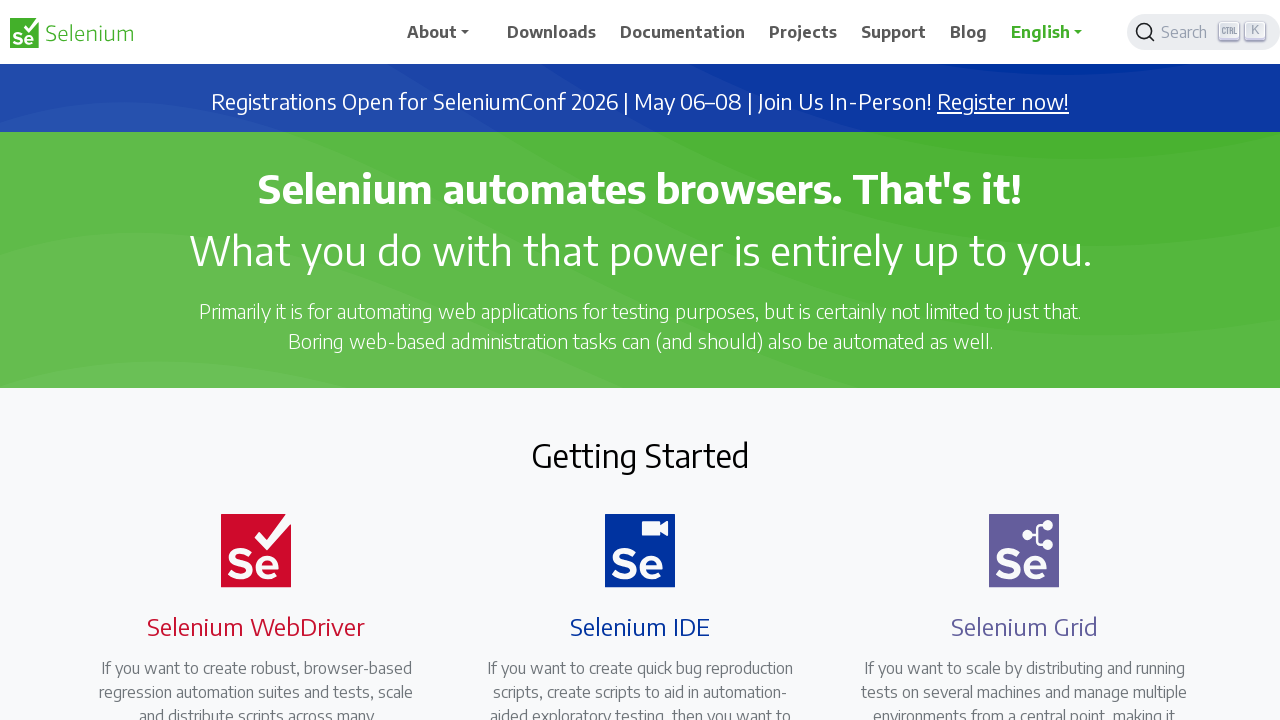

Scrolled down 500 pixels on the page
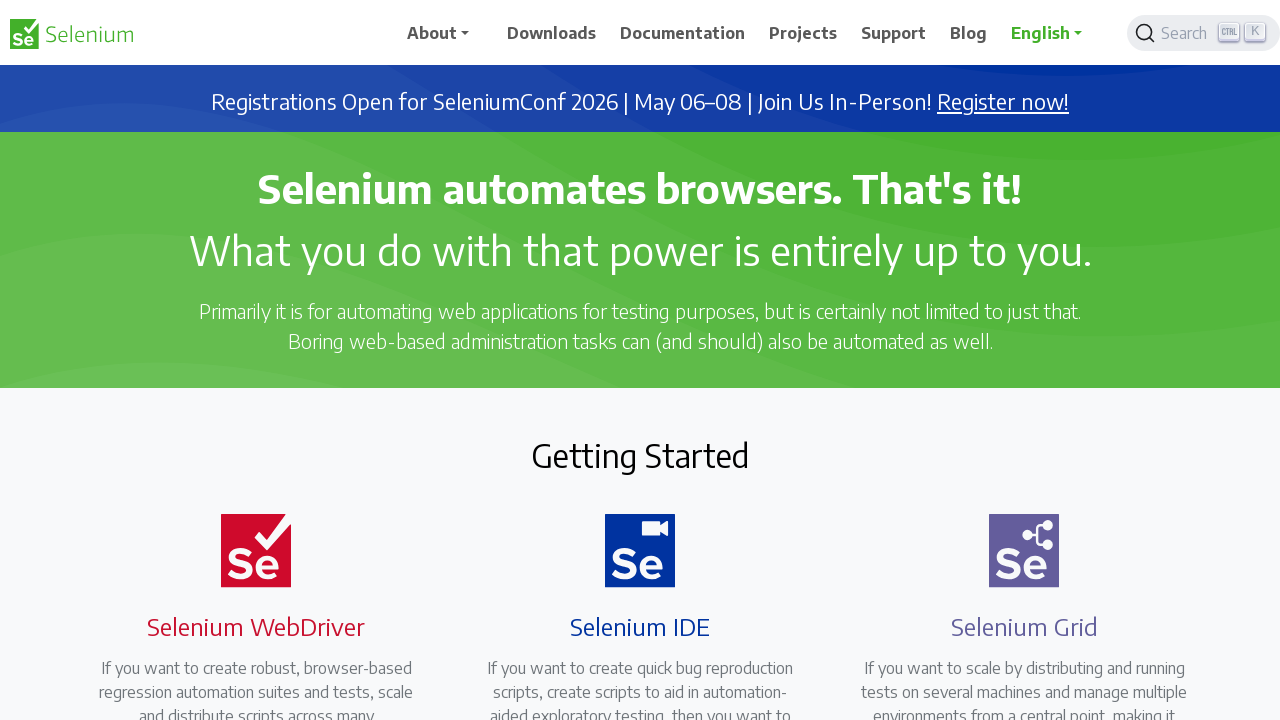

Waited 1 second to observe the scroll
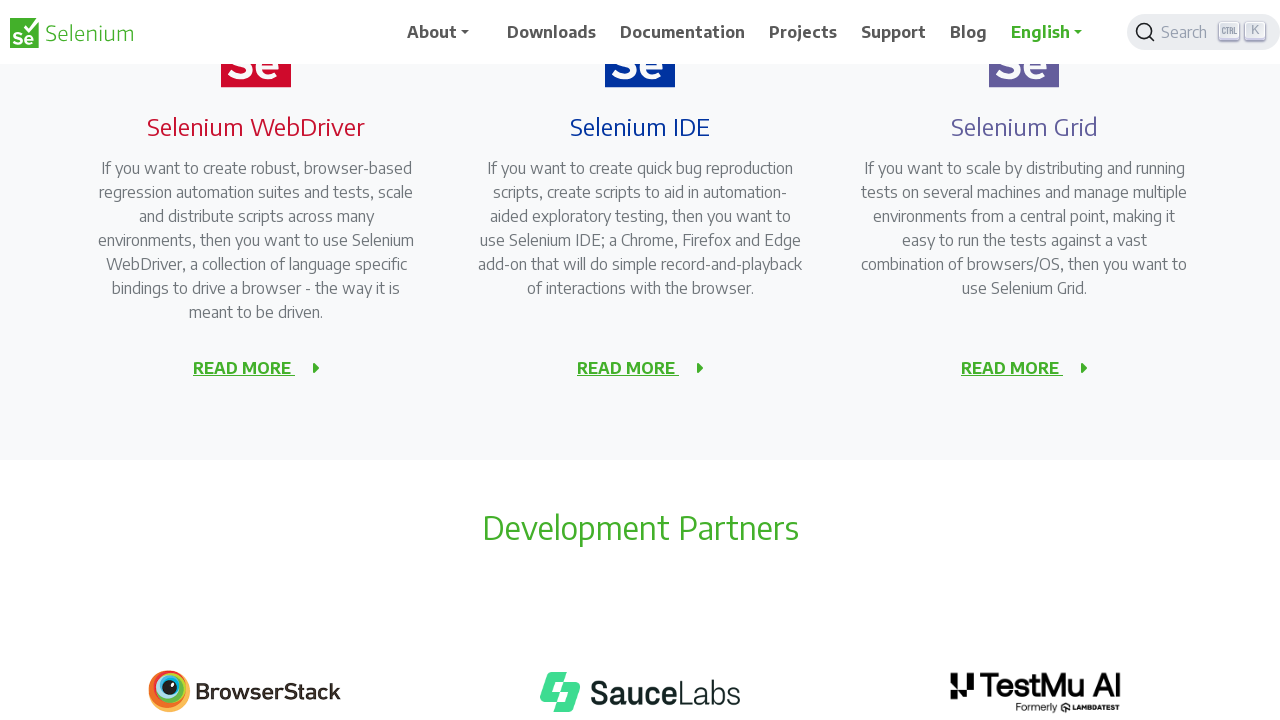

Scrolled up 500 pixels back to original position
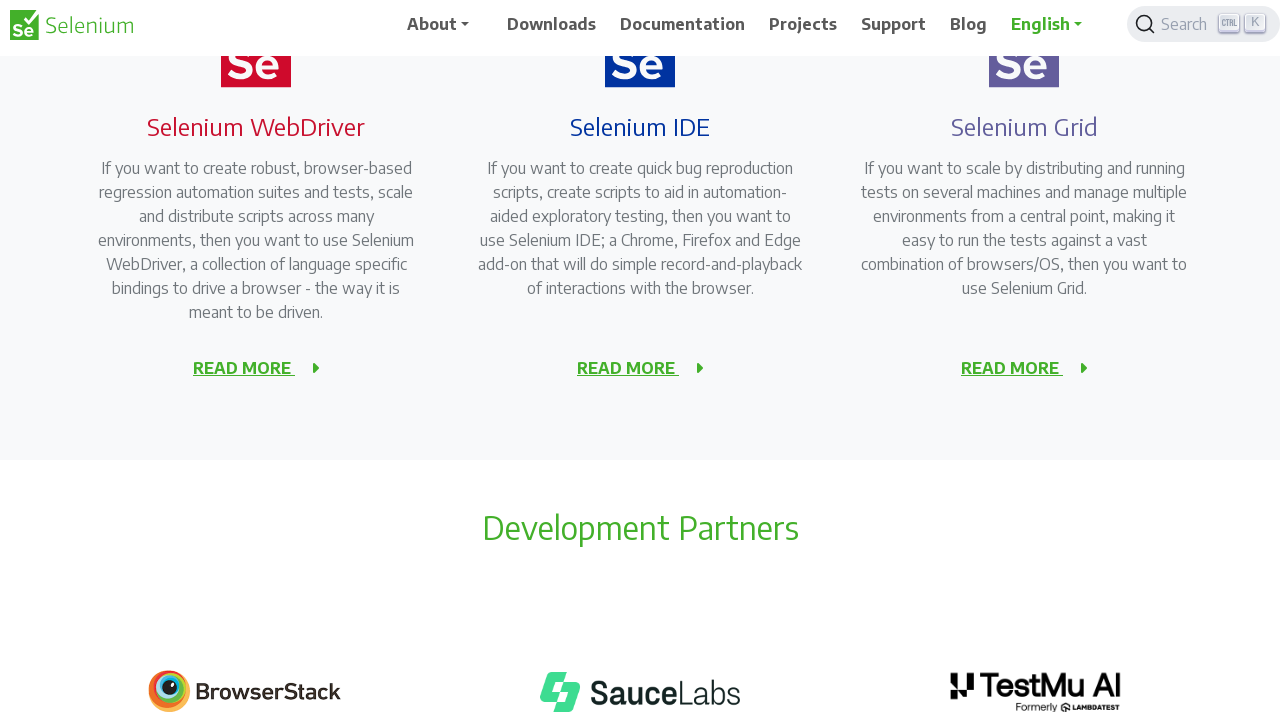

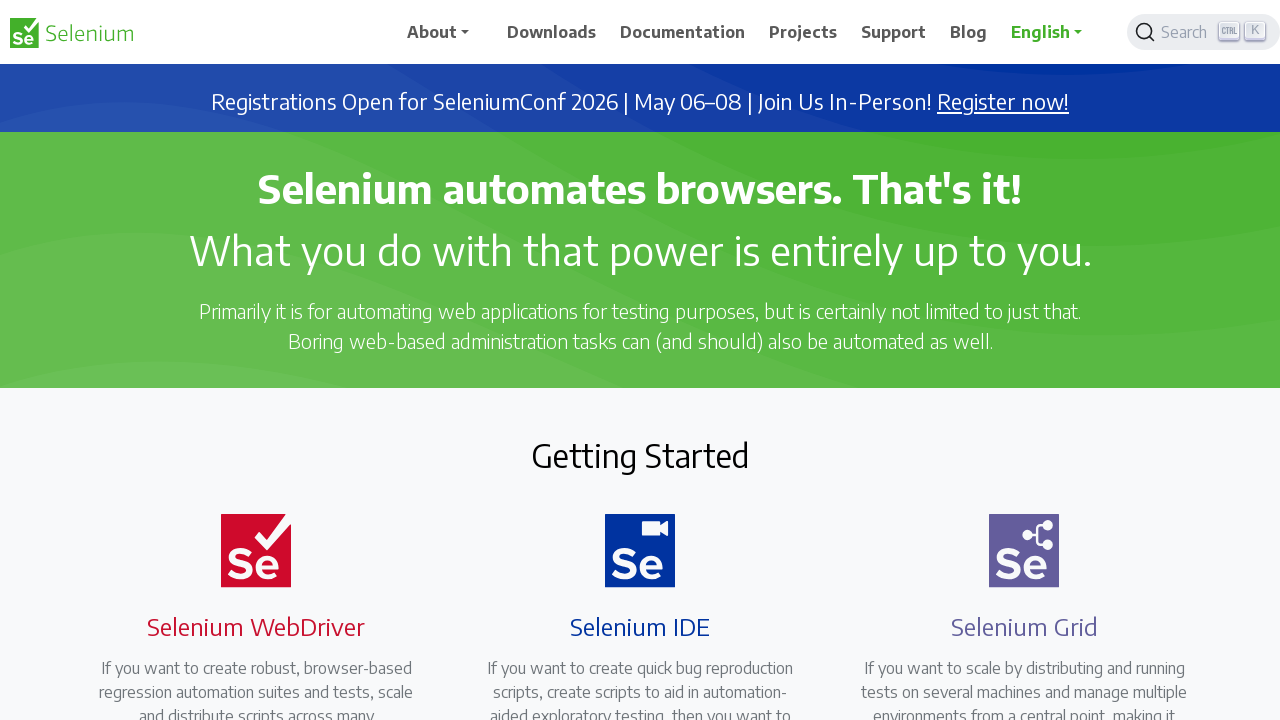